Tests jQuery UI drag and drop functionality by dragging elements within frames, then navigating to droppable page to test drag-and-drop between source and destination, and finally navigating to resizable page

Starting URL: https://jqueryui.com/draggable/

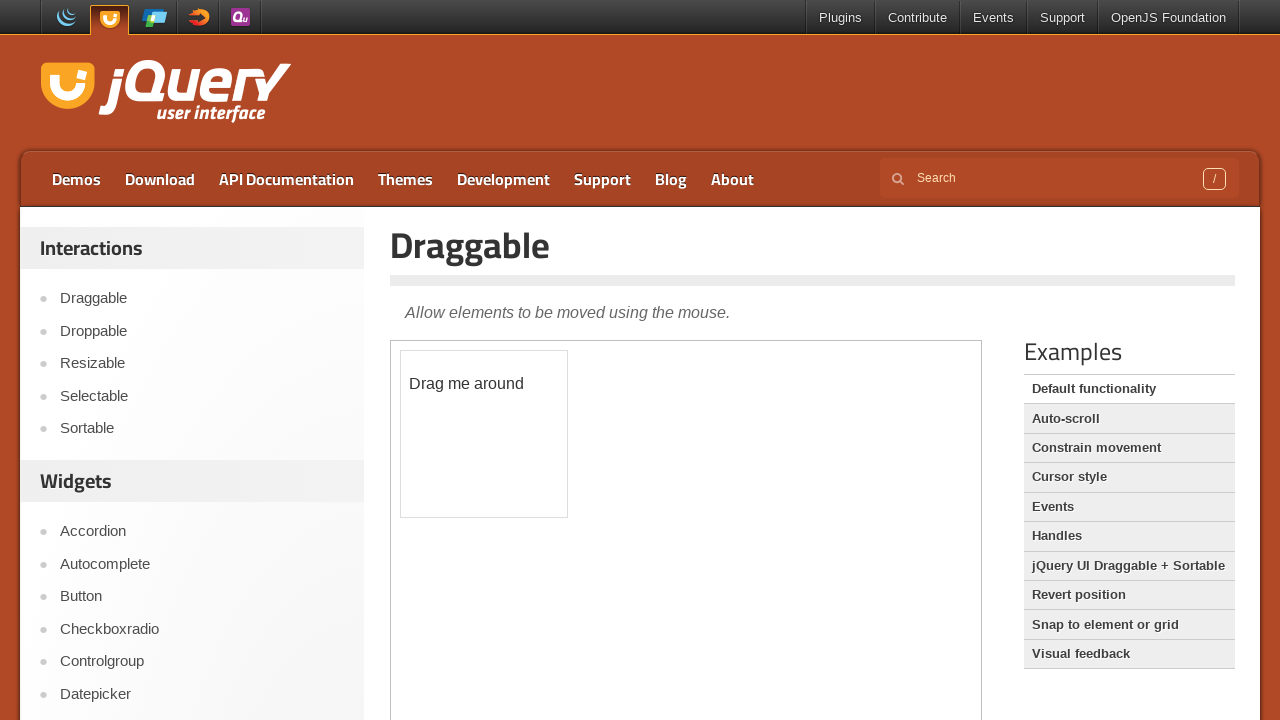

Located demo frame containing draggable element
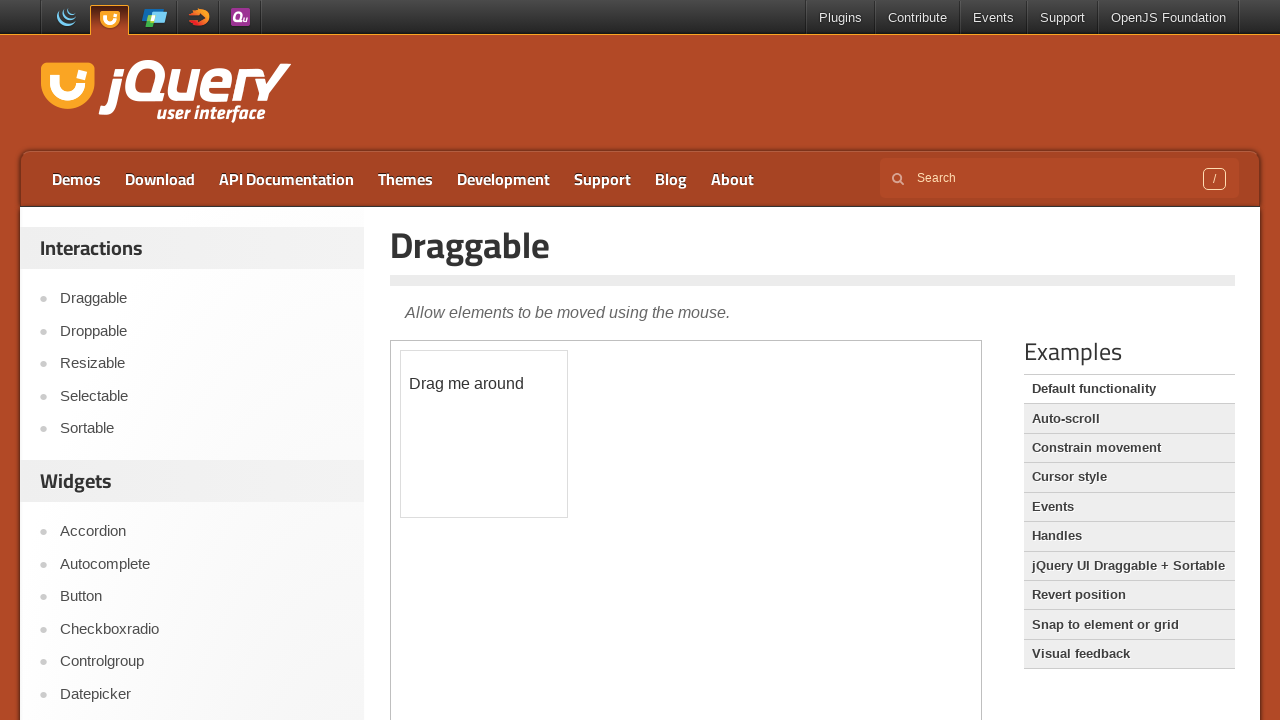

Located draggable element
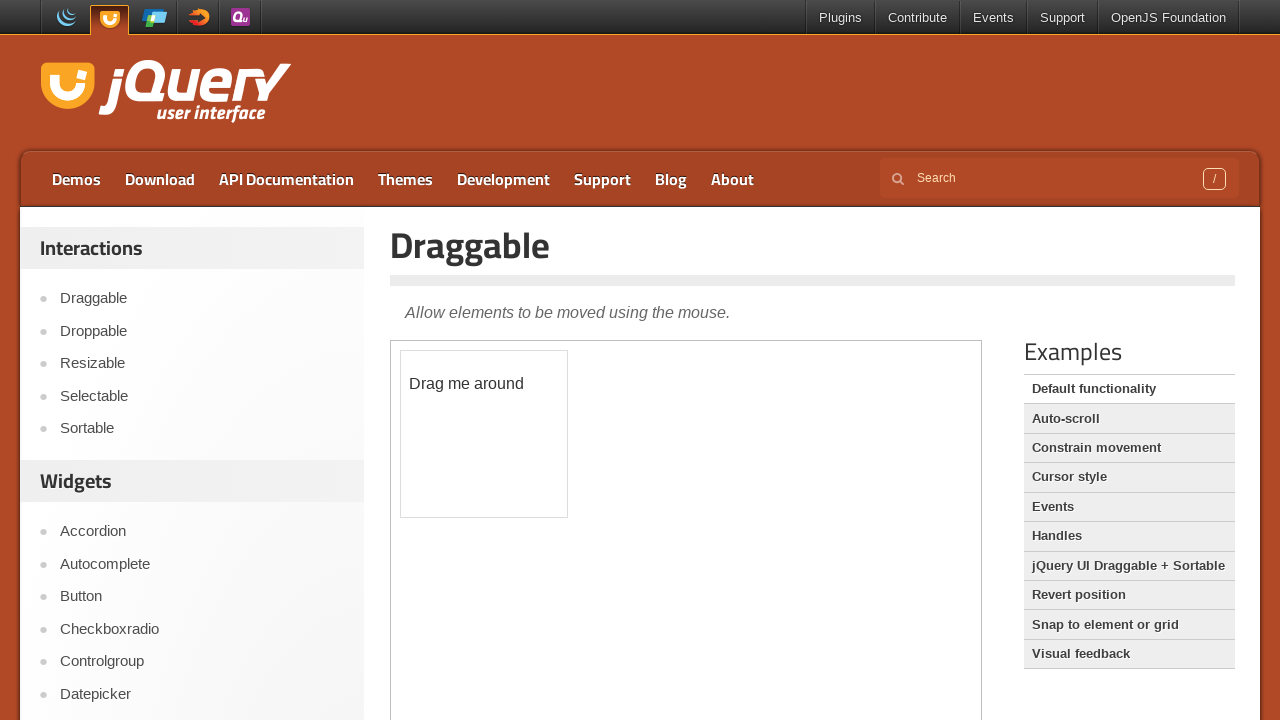

Dragged draggable element by offset (150, 80) at (551, 431)
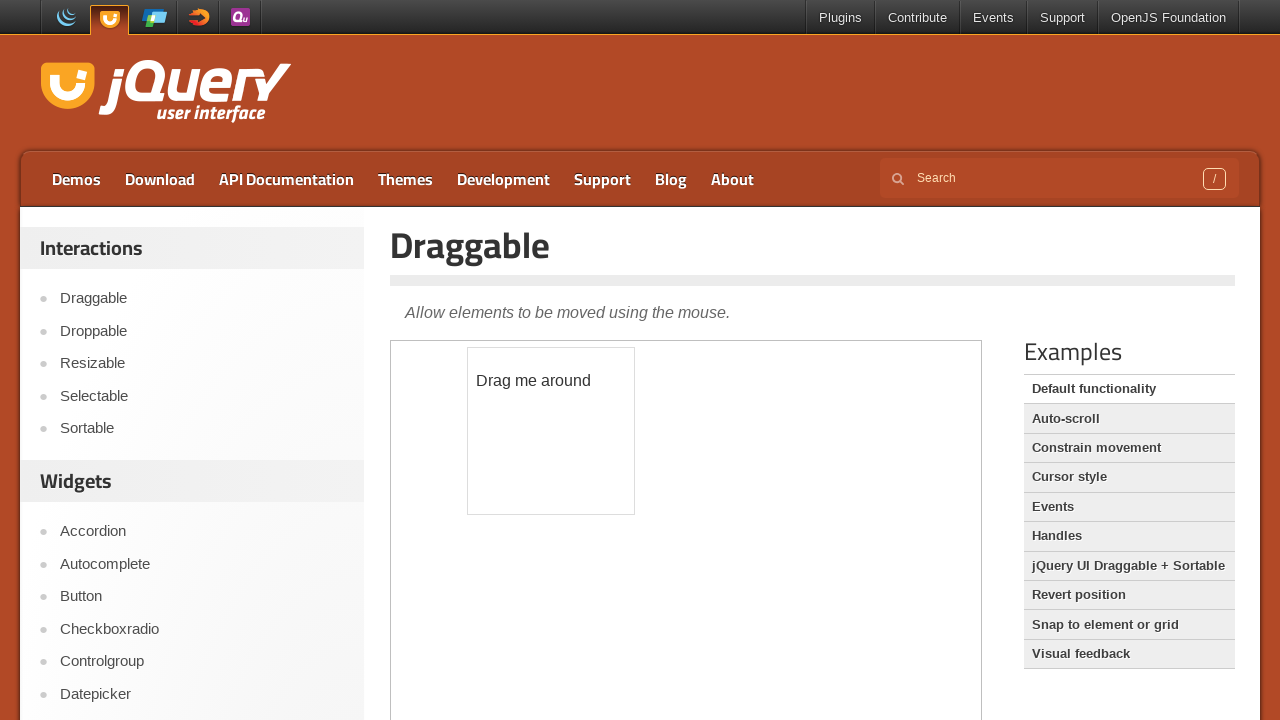

Clicked Droppable navigation link at (202, 331) on text=Droppable
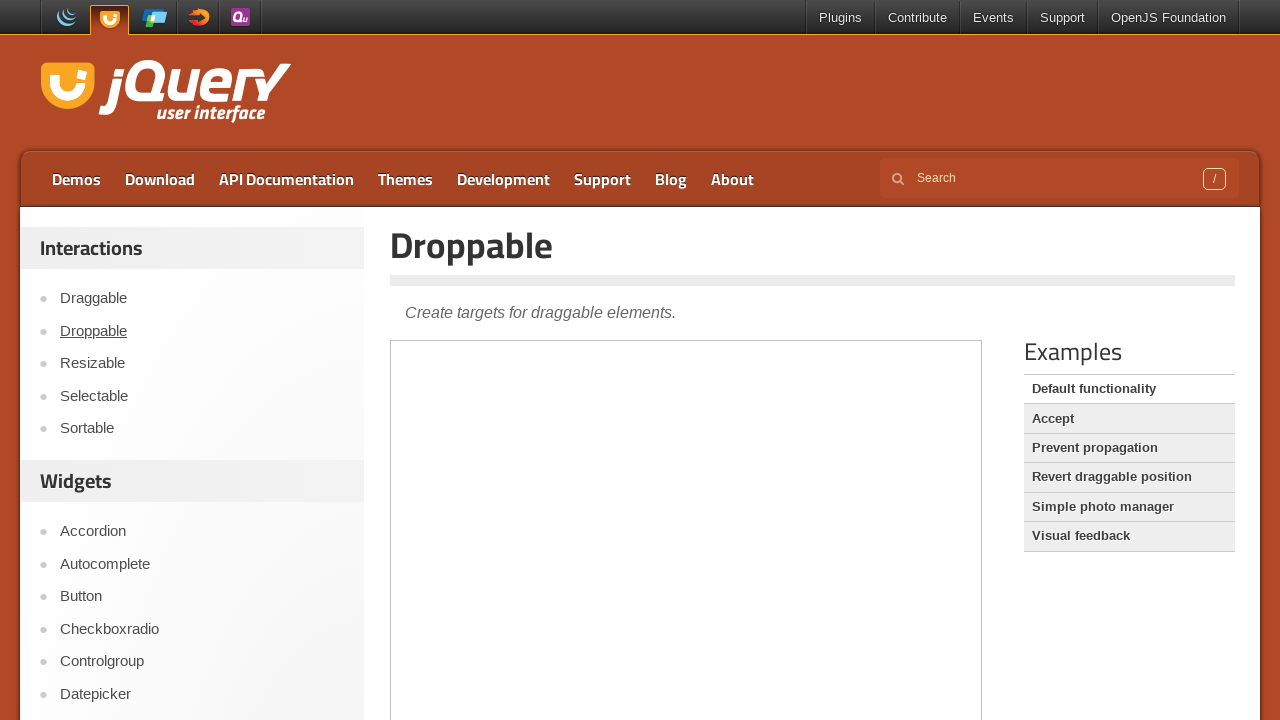

Located demo frame on droppable page
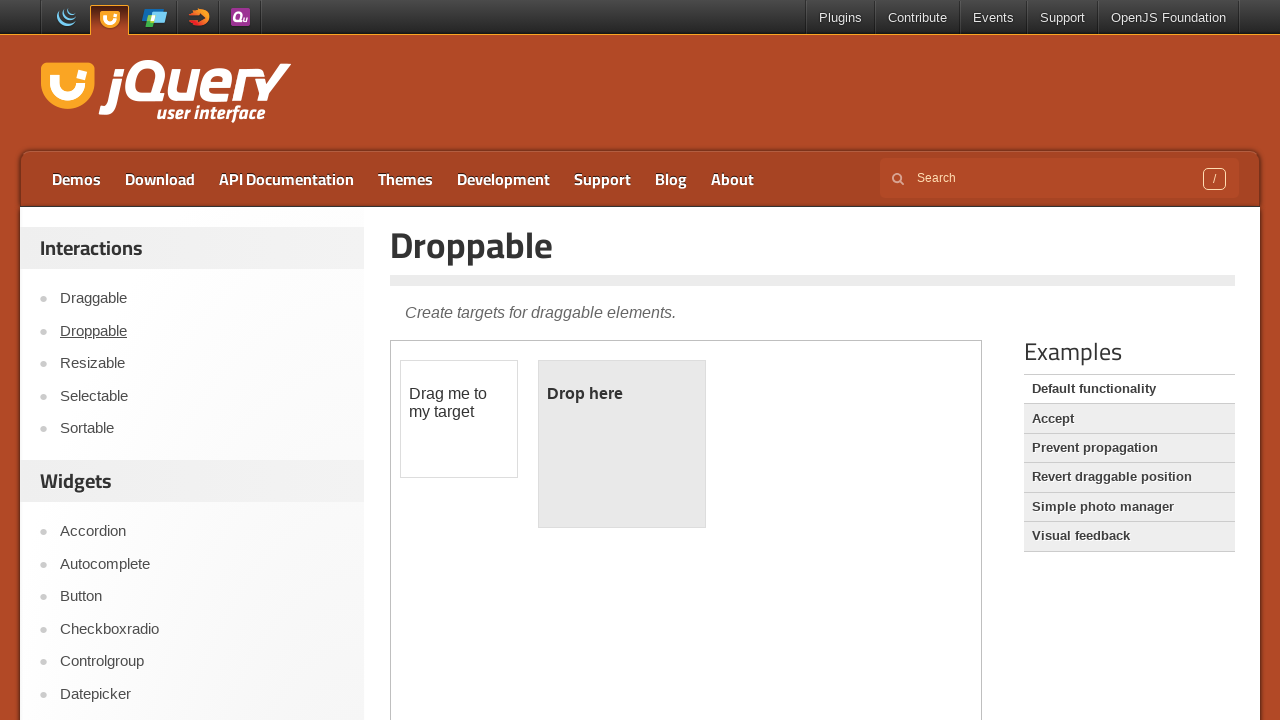

Retrieved initial droppable area text: 'Drop here'
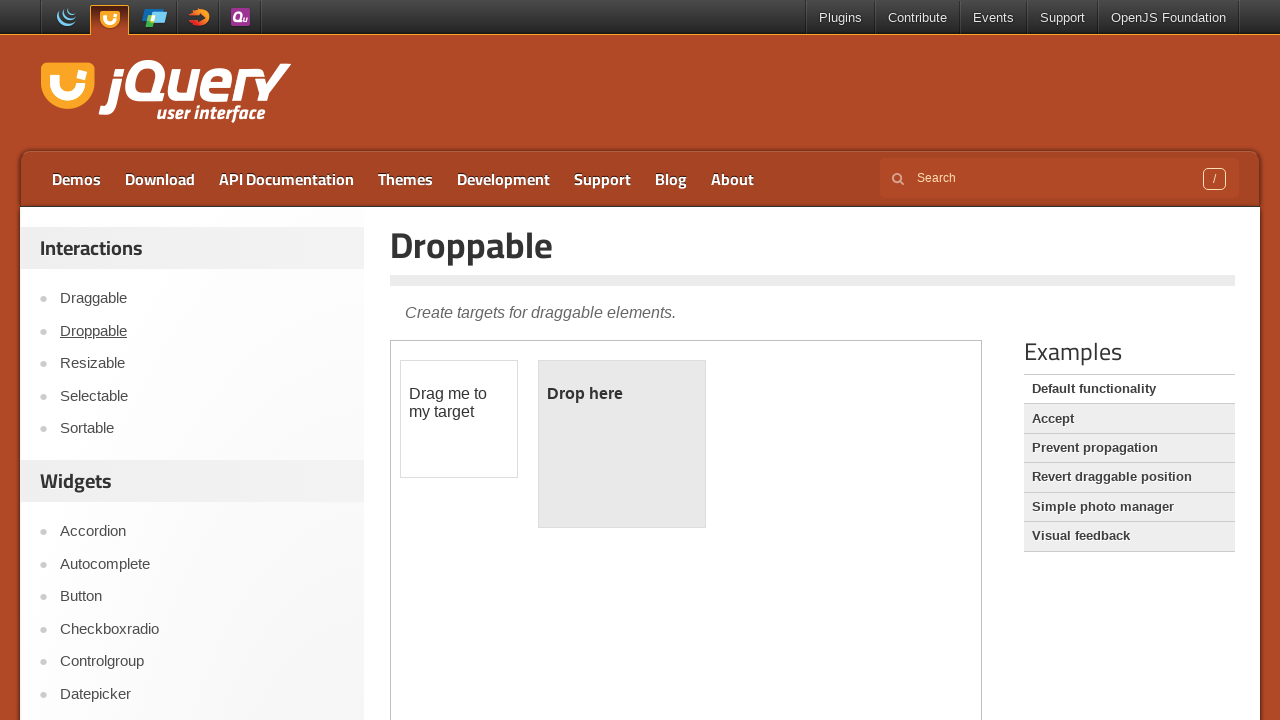

Located source draggable element on droppable page
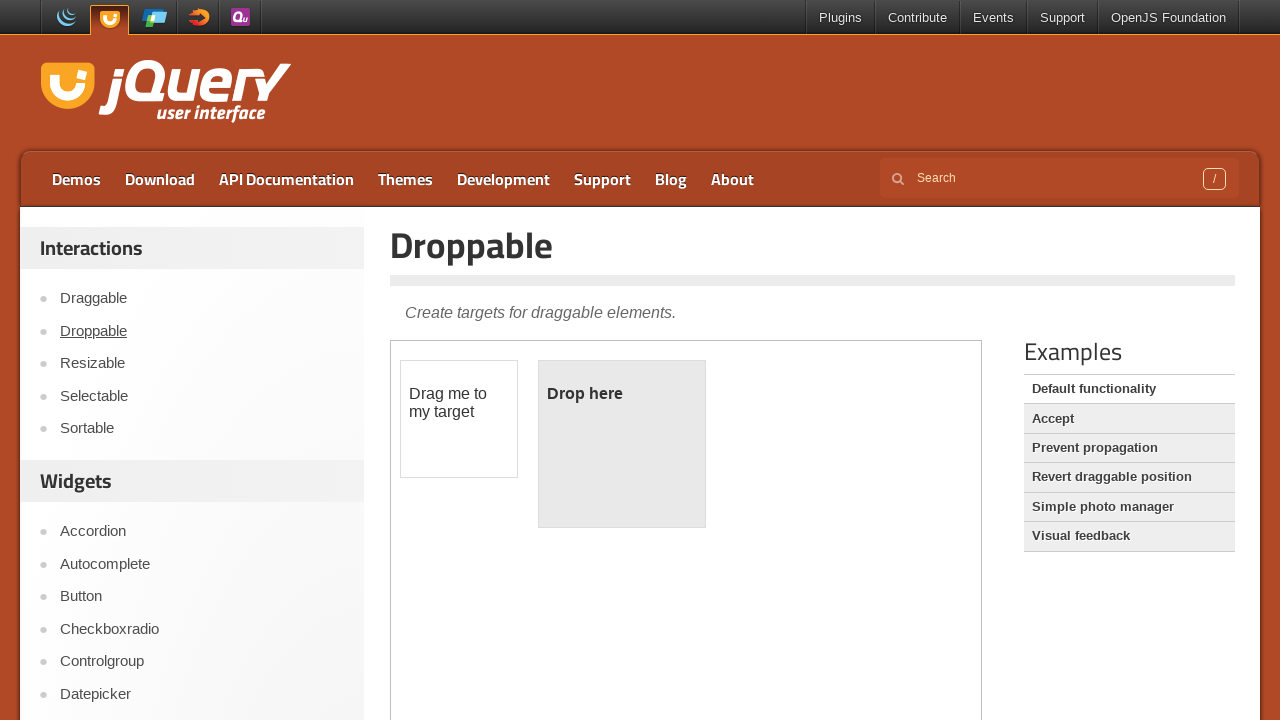

Located destination droppable element
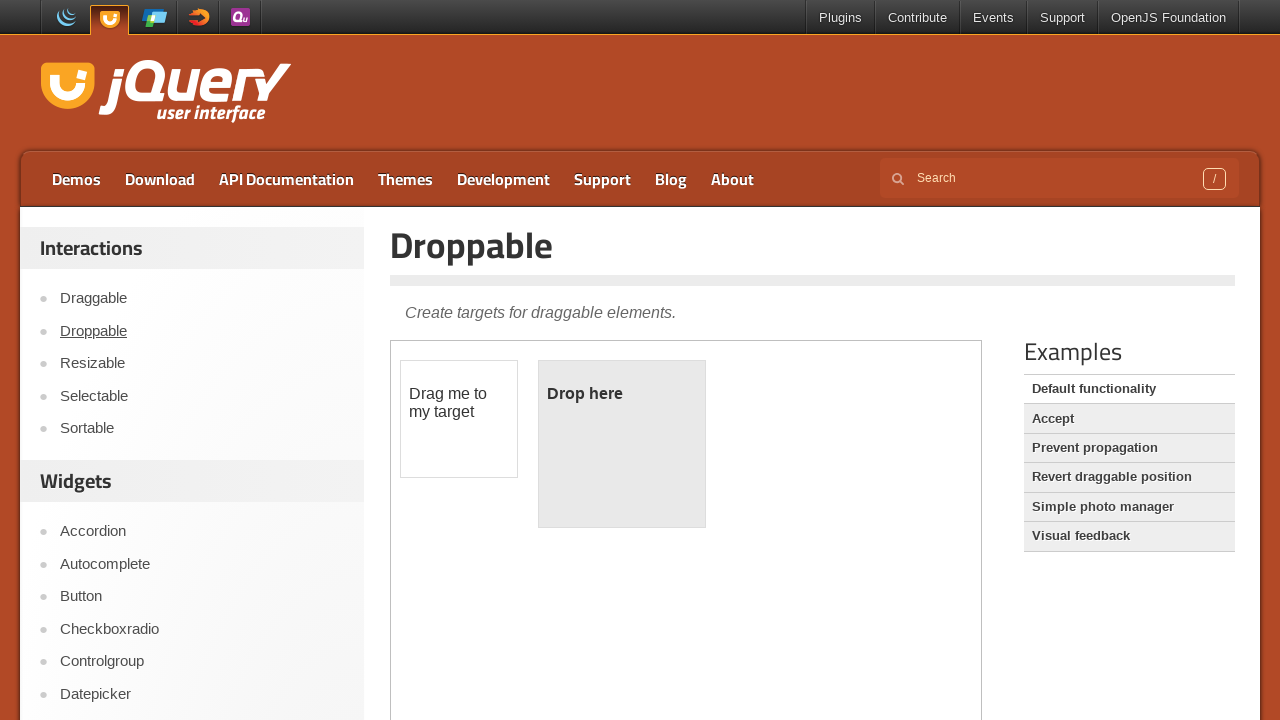

Dragged source element to destination droppable area at (622, 444)
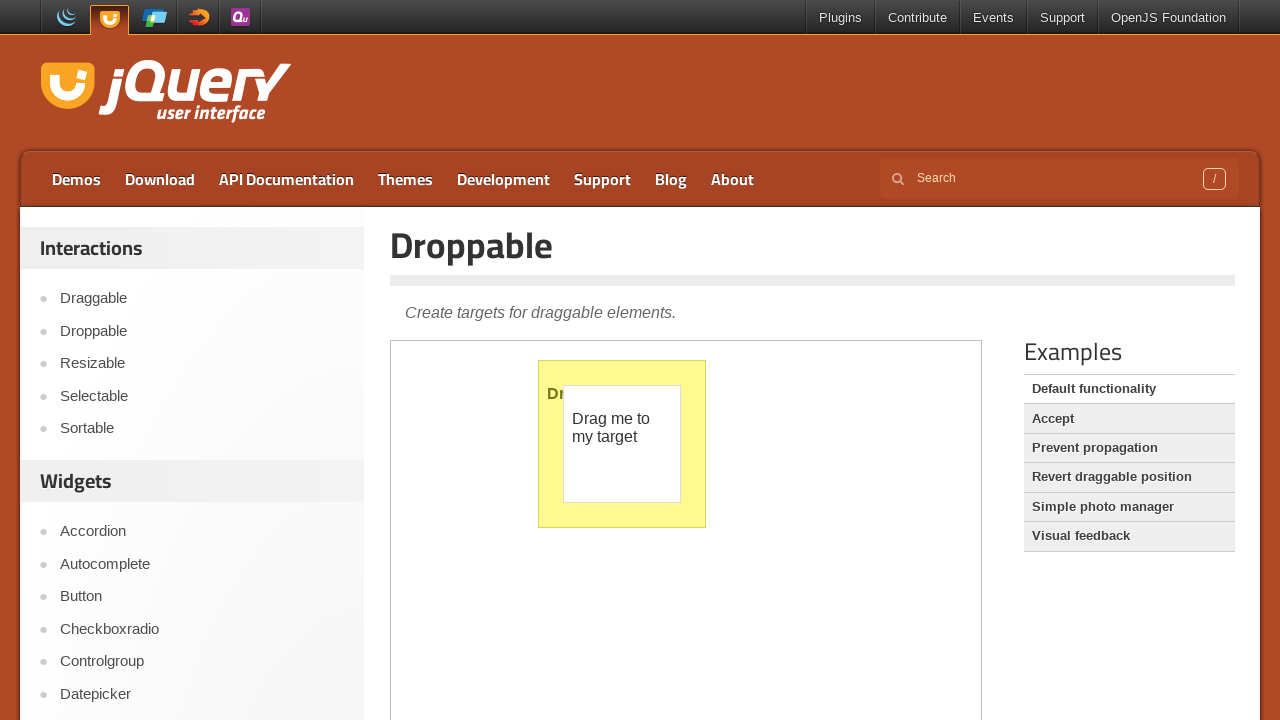

Retrieved droppable area text after drop: 'Dropped!'
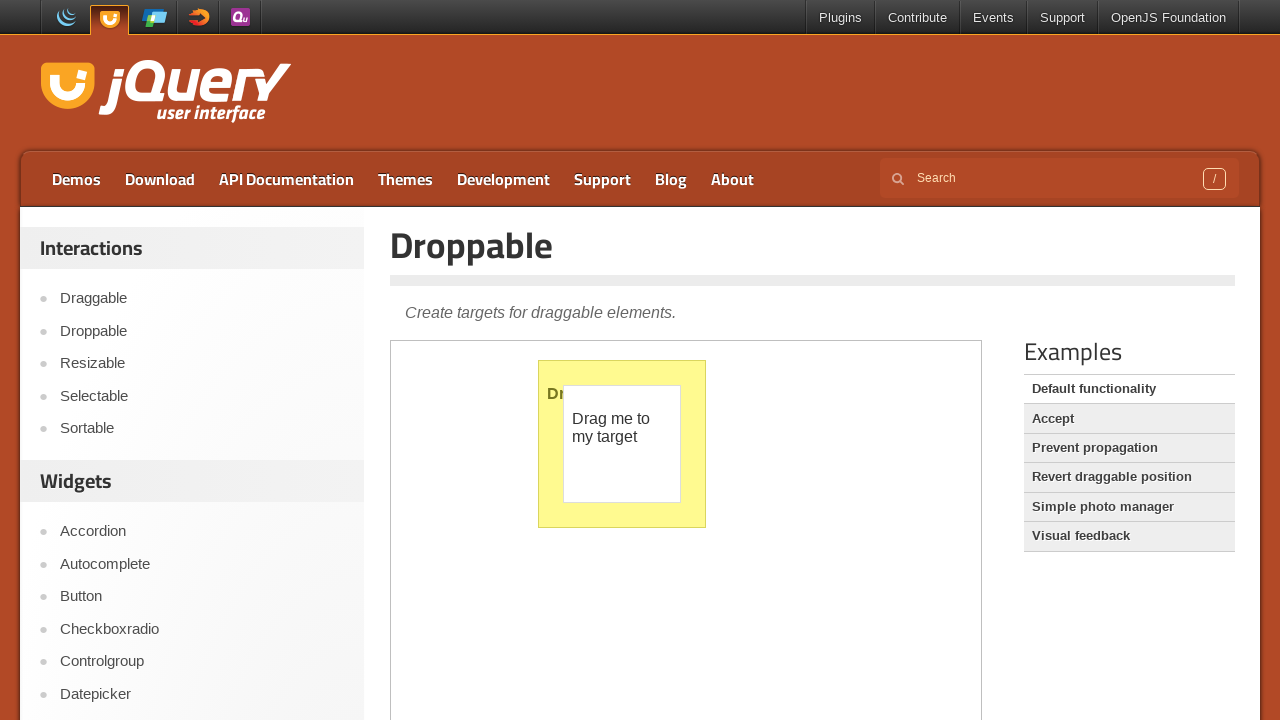

Drag and drop test passed - droppable text changed
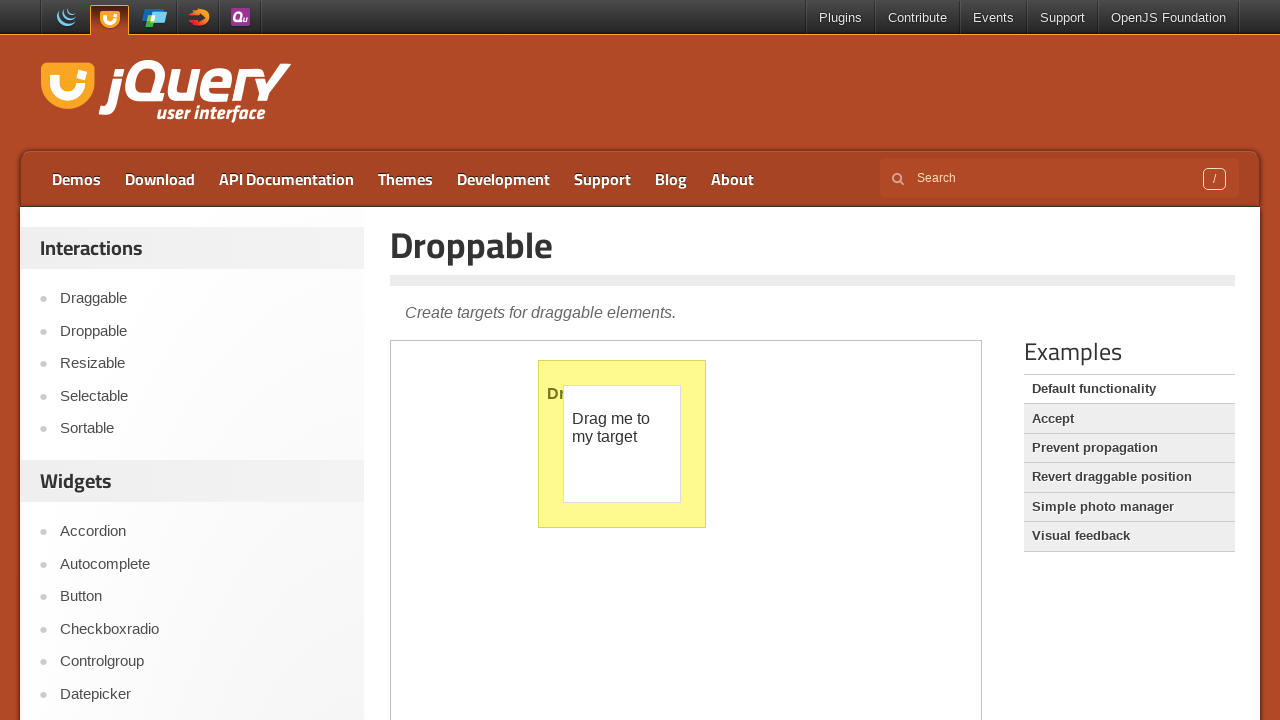

Clicked Resizable navigation link at (202, 364) on text=Resizable
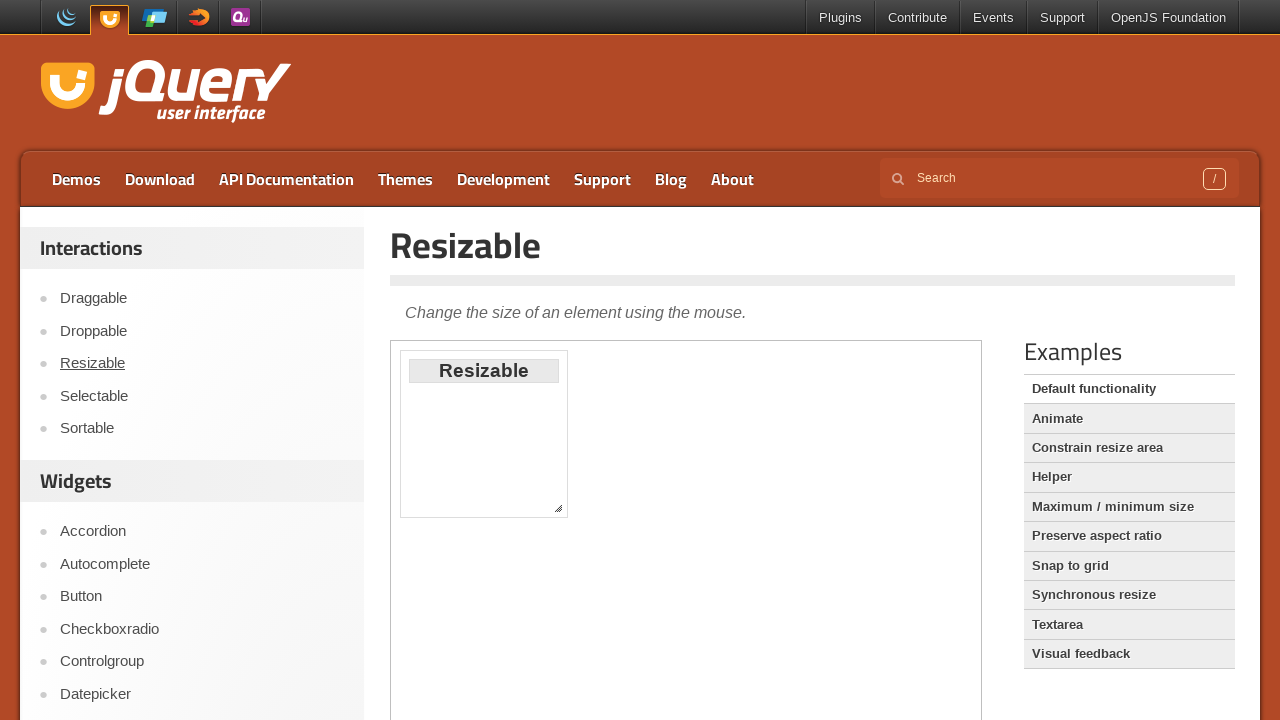

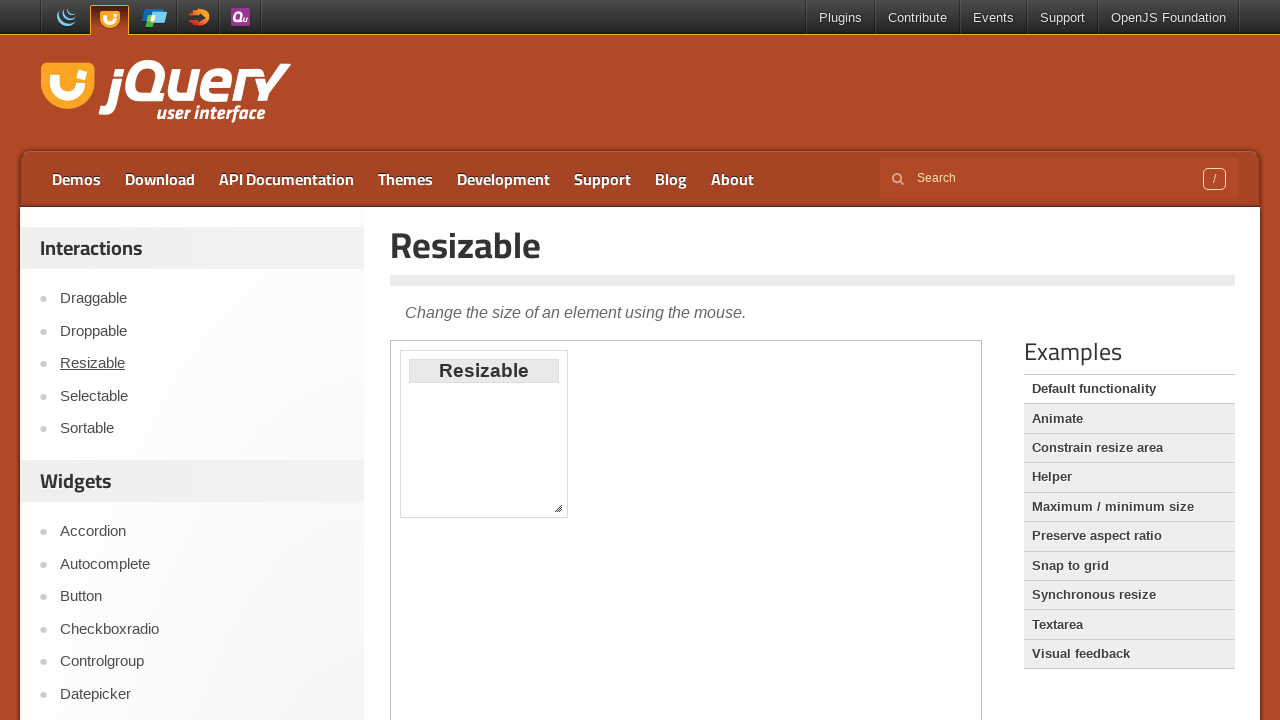